Retrieves a value from an image attribute, calculates a mathematical result, fills a form with the calculated value, selects checkboxes/radio buttons, and submits the form

Starting URL: http://suninjuly.github.io/get_attribute.html

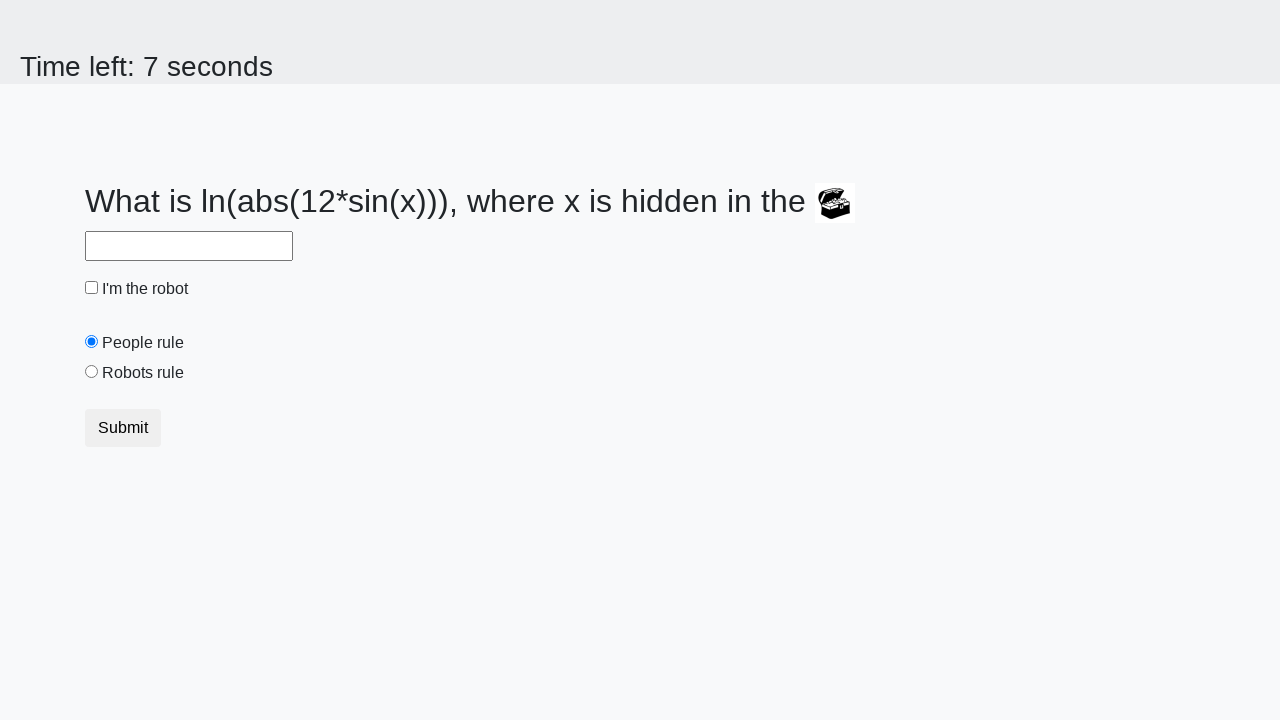

Located image element containing the value attribute
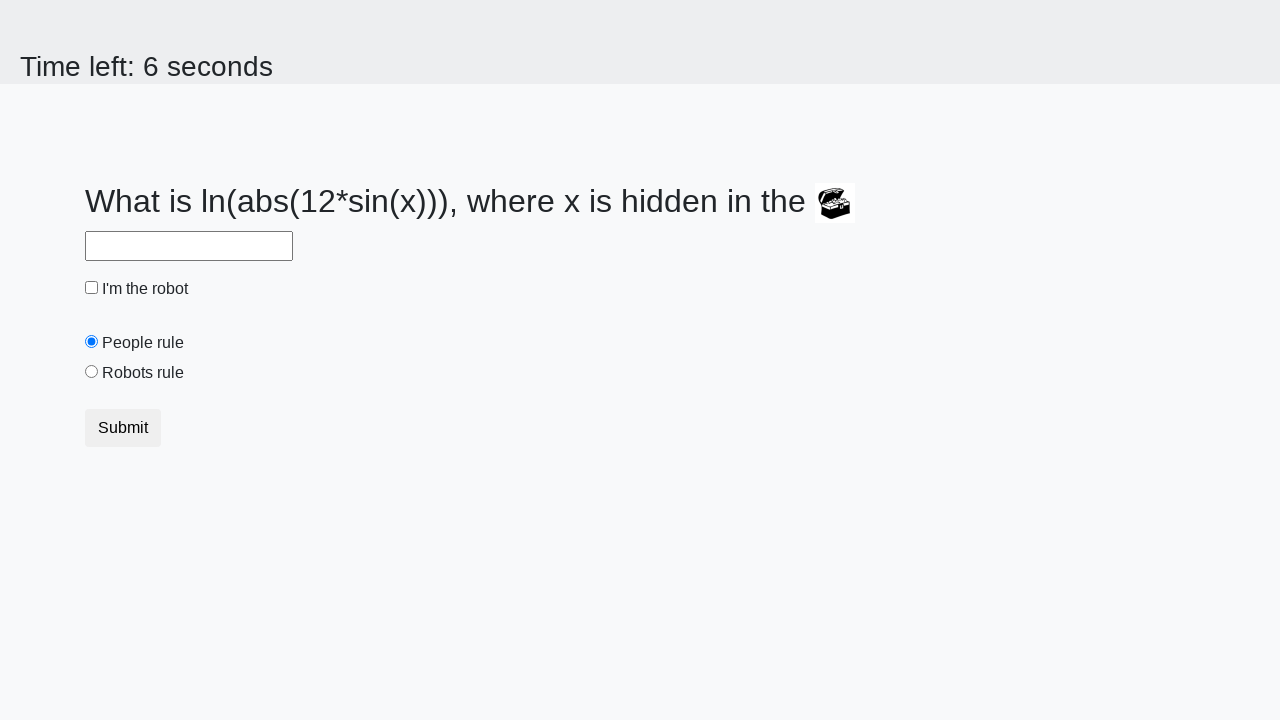

Retrieved value from image attribute: 321
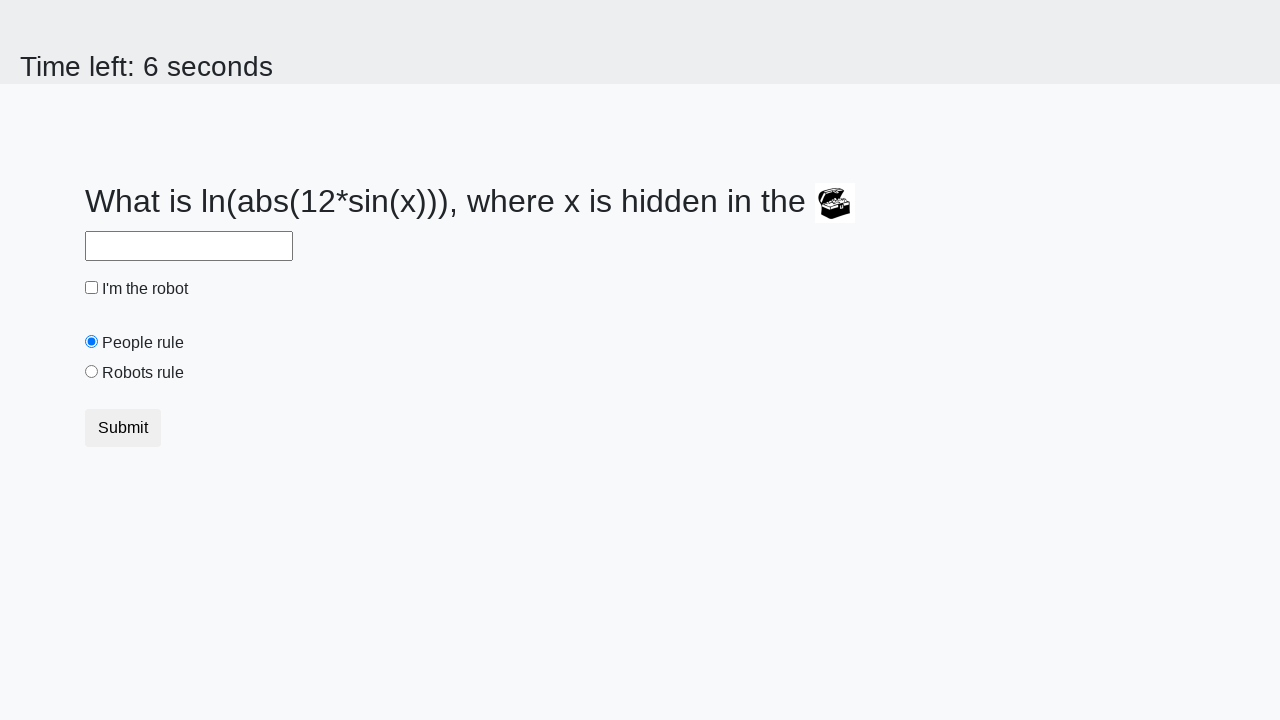

Calculated mathematical result: 1.848344442370255
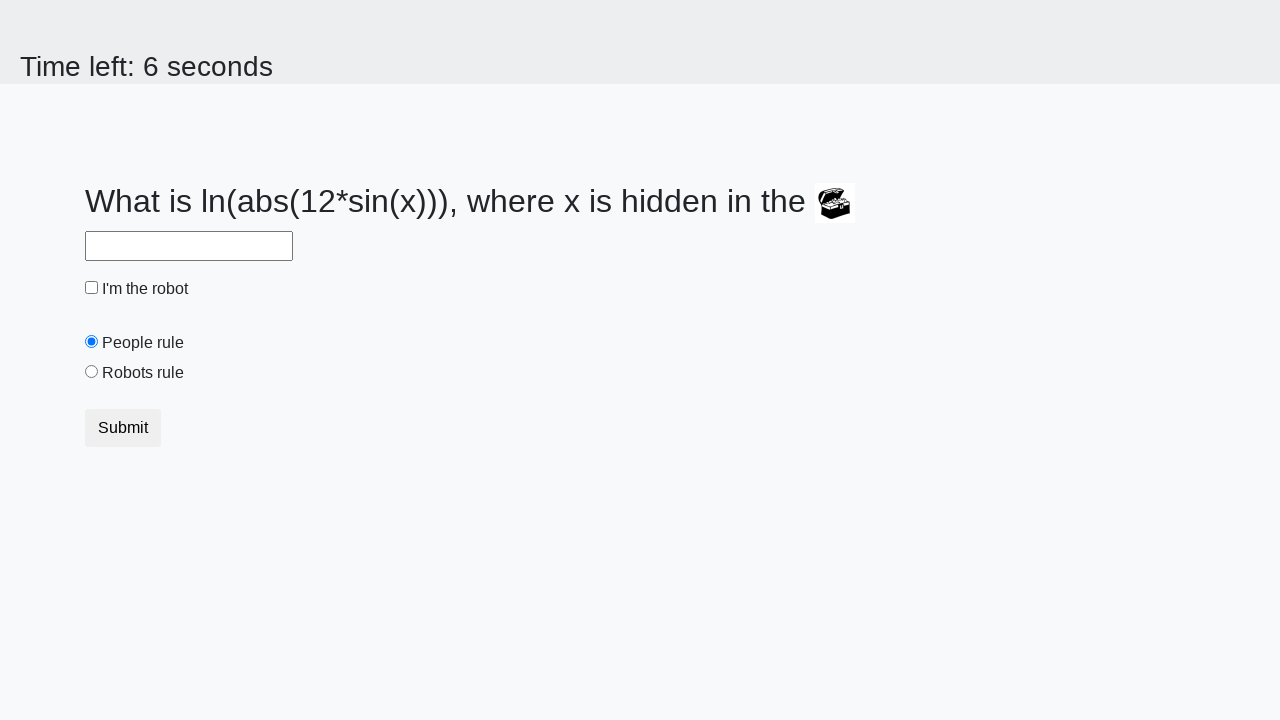

Filled input field with calculated value: 1.848344442370255 on xpath=/html/body/div/form/div/div/input
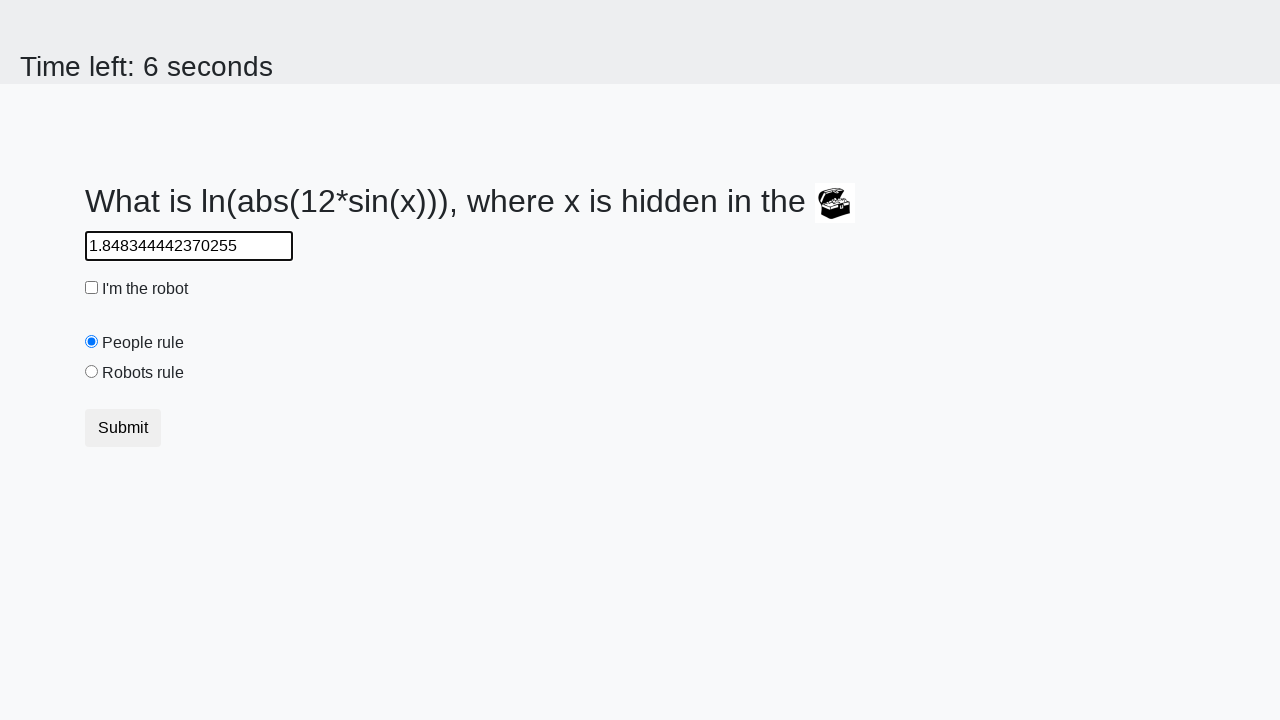

Clicked first checkbox/radio button at (92, 288) on xpath=/html/body/div/form/div/div/div[2]/input[1]
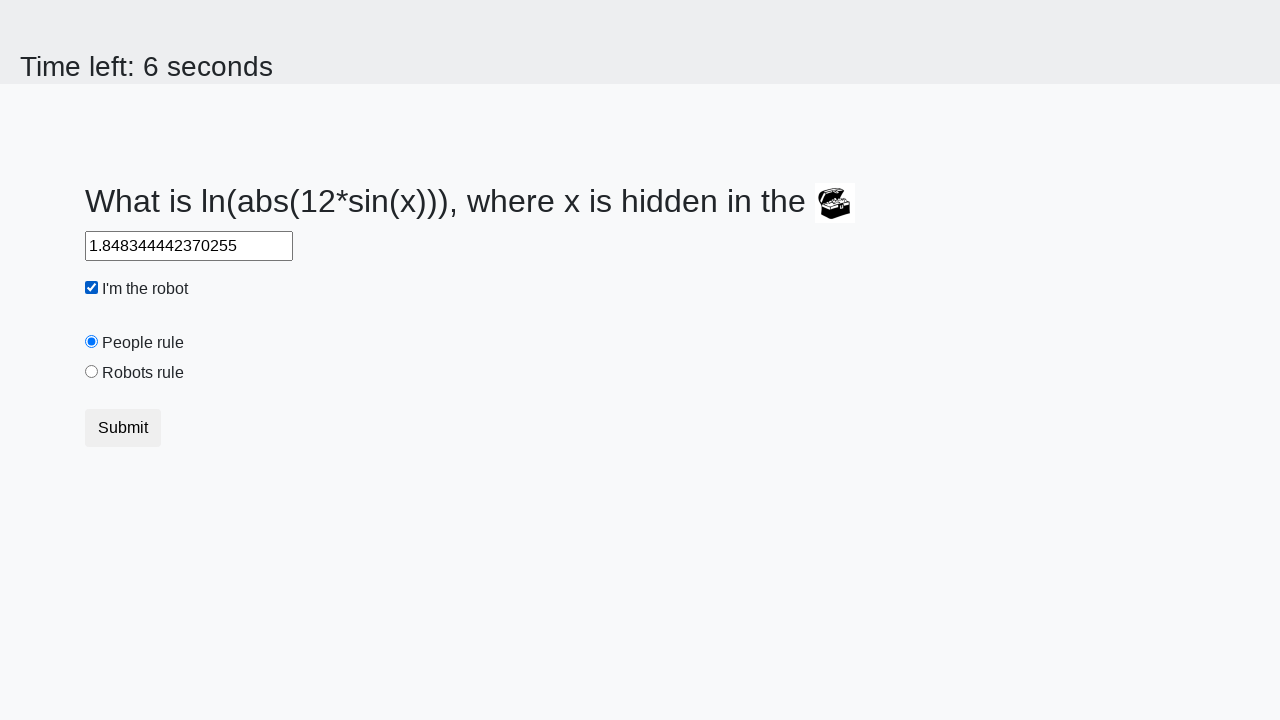

Clicked second checkbox/radio button at (92, 372) on xpath=/html/body/div/form/div/div/div[2]/input[3]
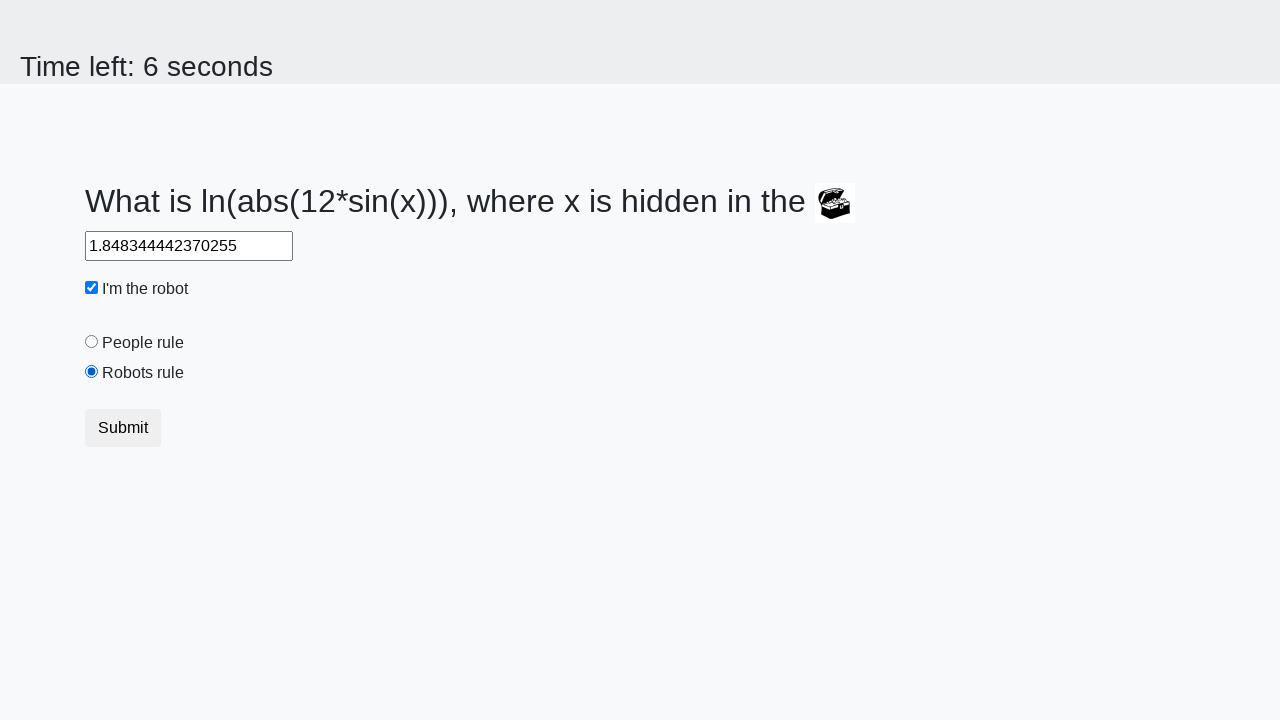

Clicked form submit button at (123, 428) on css=body > div > form > div > div > button
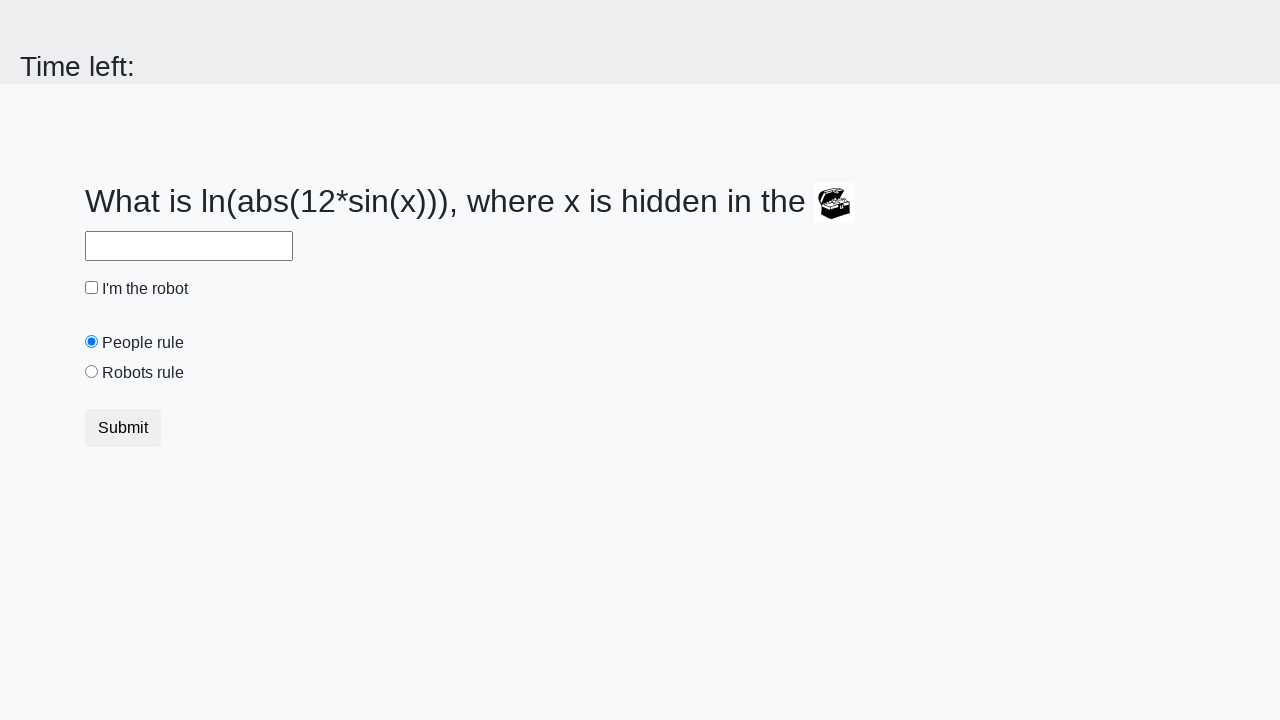

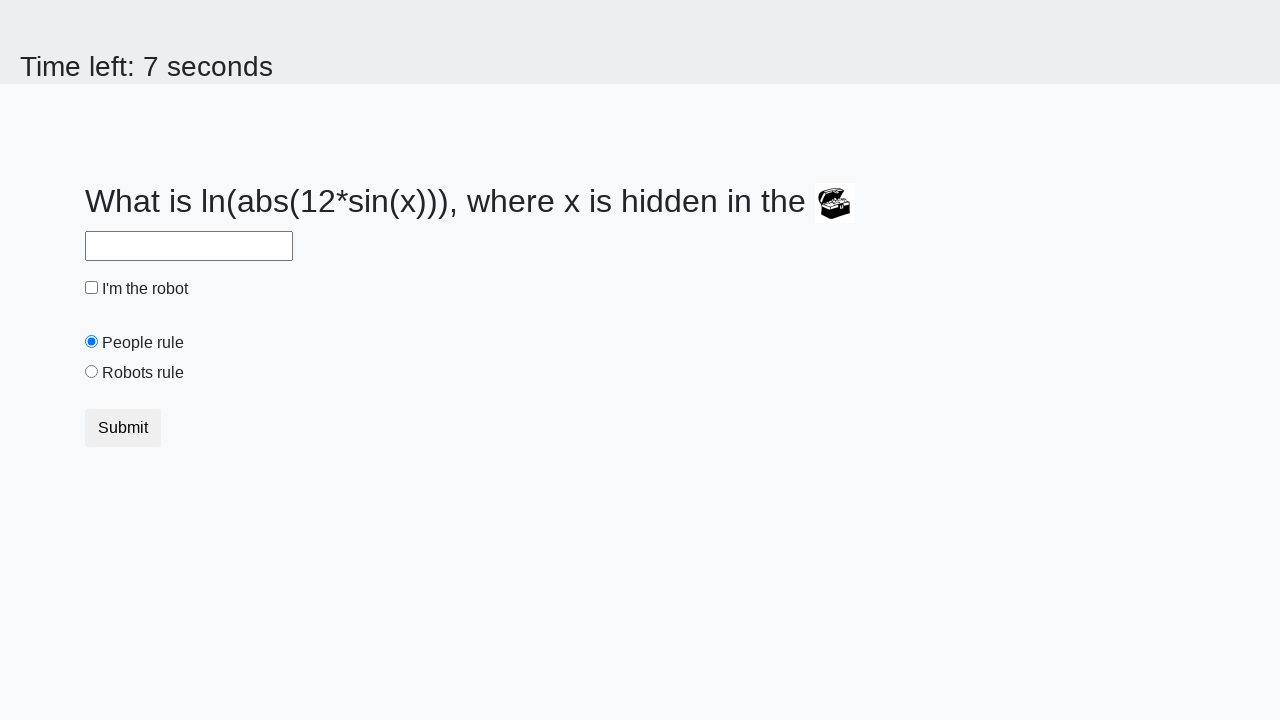